Tests various XPath locators by filling multiple form fields and clicking buttons on a practice page

Starting URL: https://syntaxprojects.com/Xpath.php

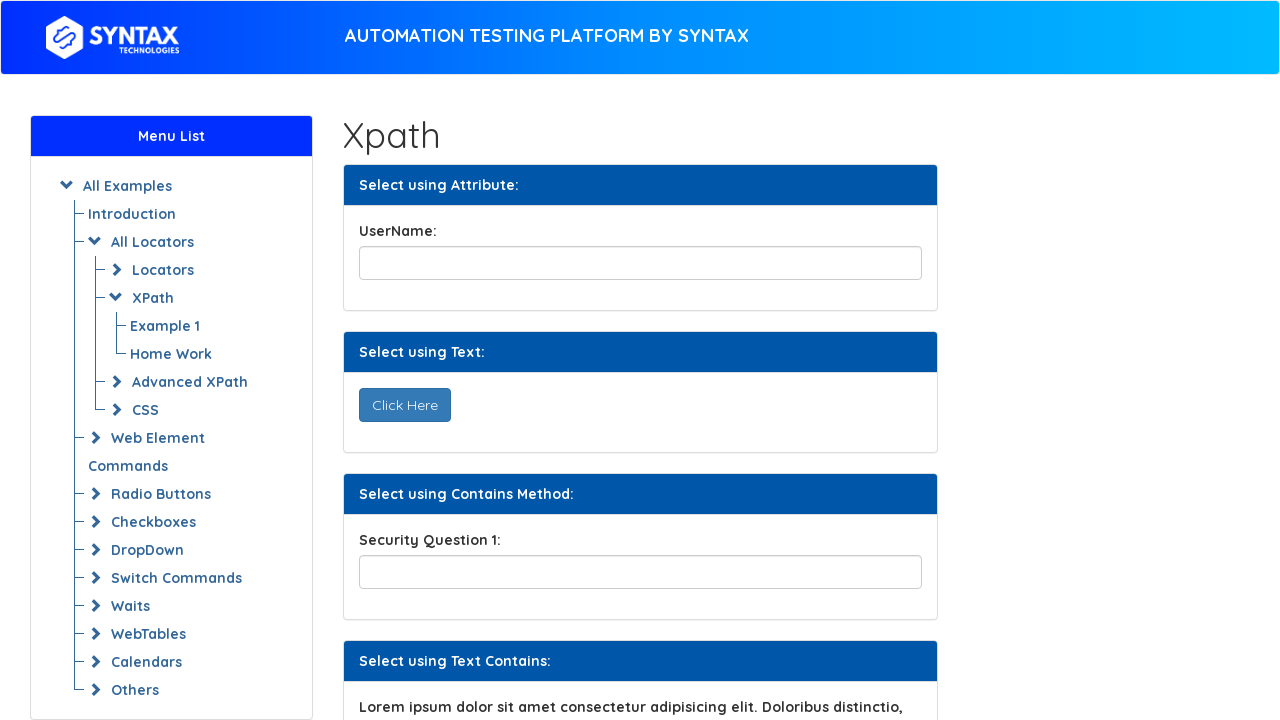

Filled username field with 'JohnB26' on input#title
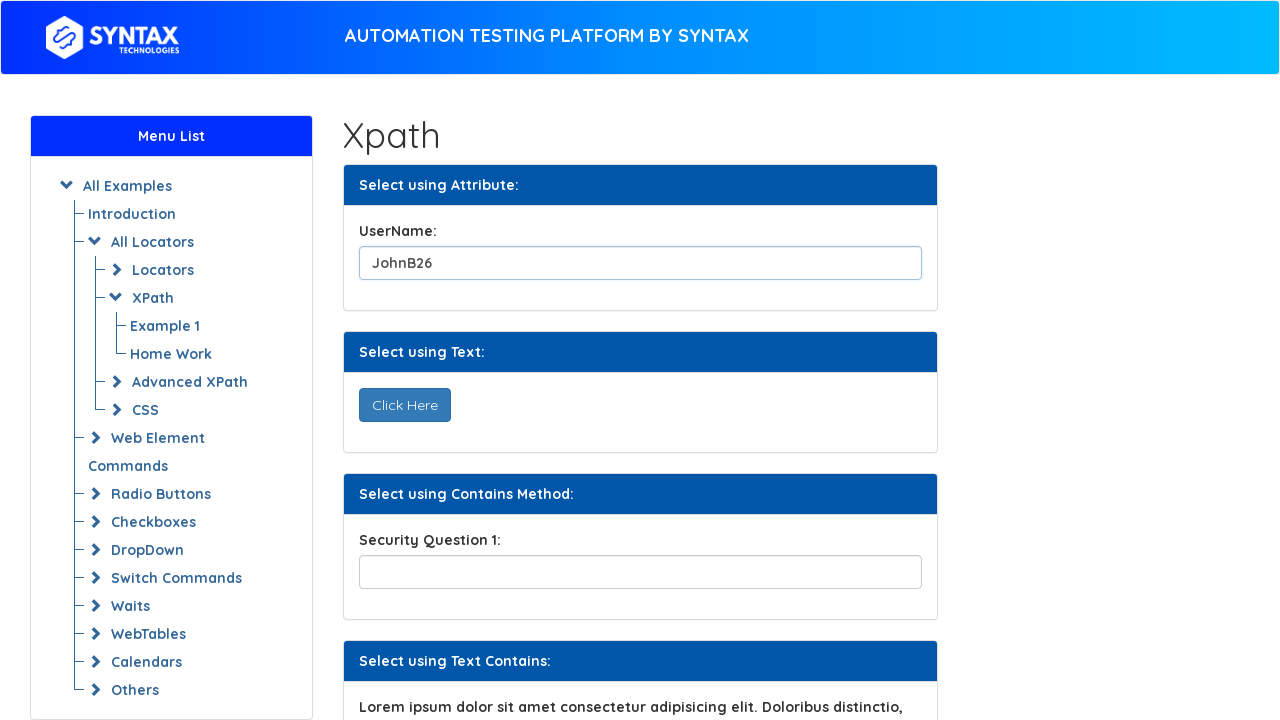

Clicked 'Click Here' button at (404, 405) on button:text('Click Here')
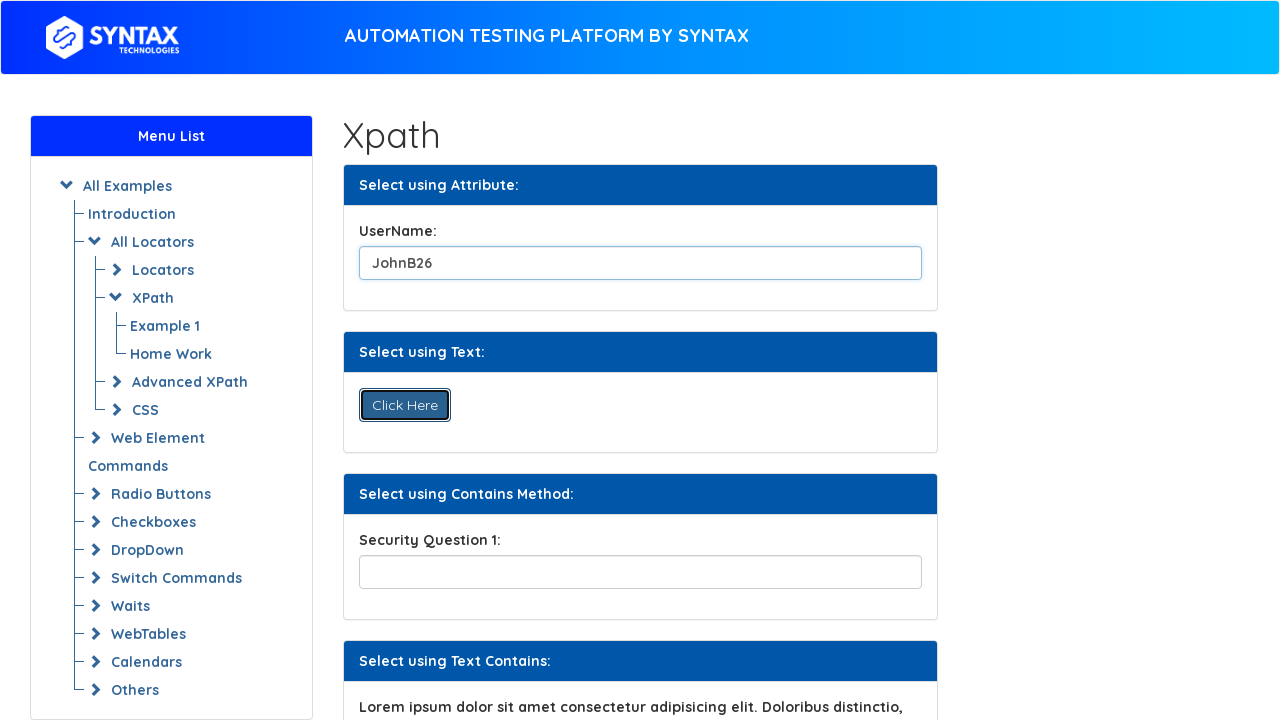

Filled security question field with 'What is my first job?' on input[name*='securityPartial']
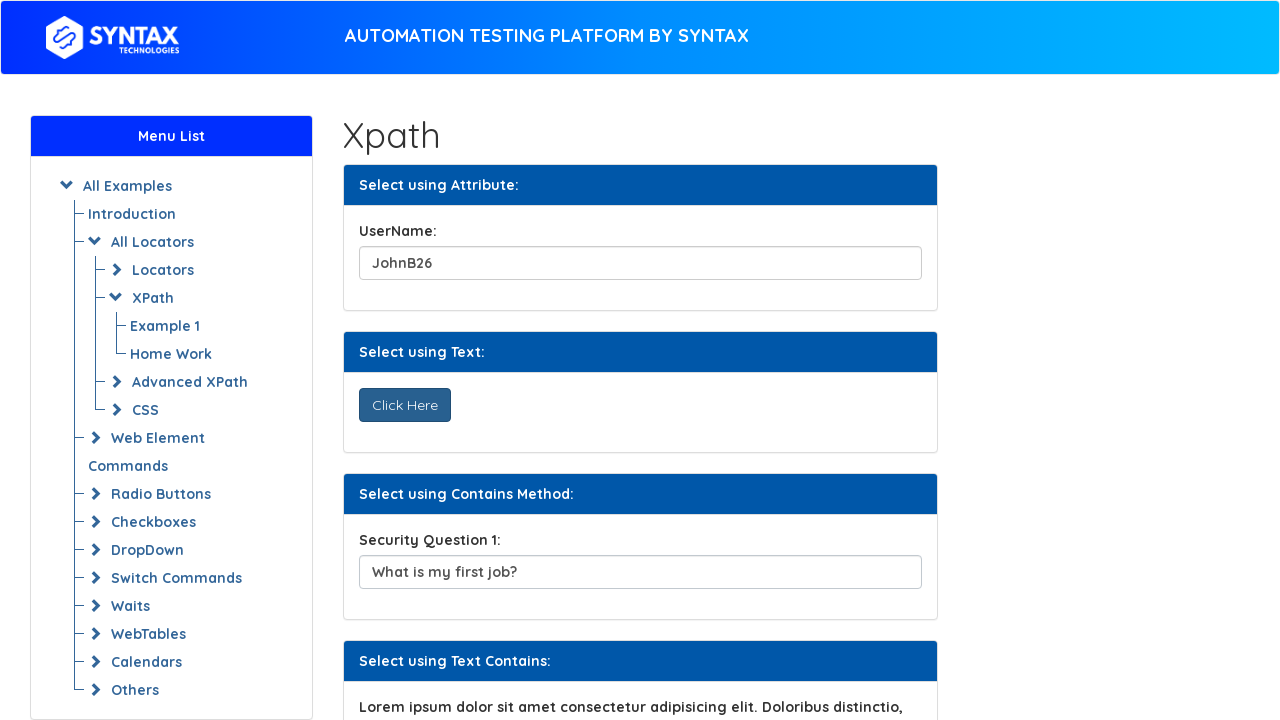

Located label element with 'Lorem ipsum' text
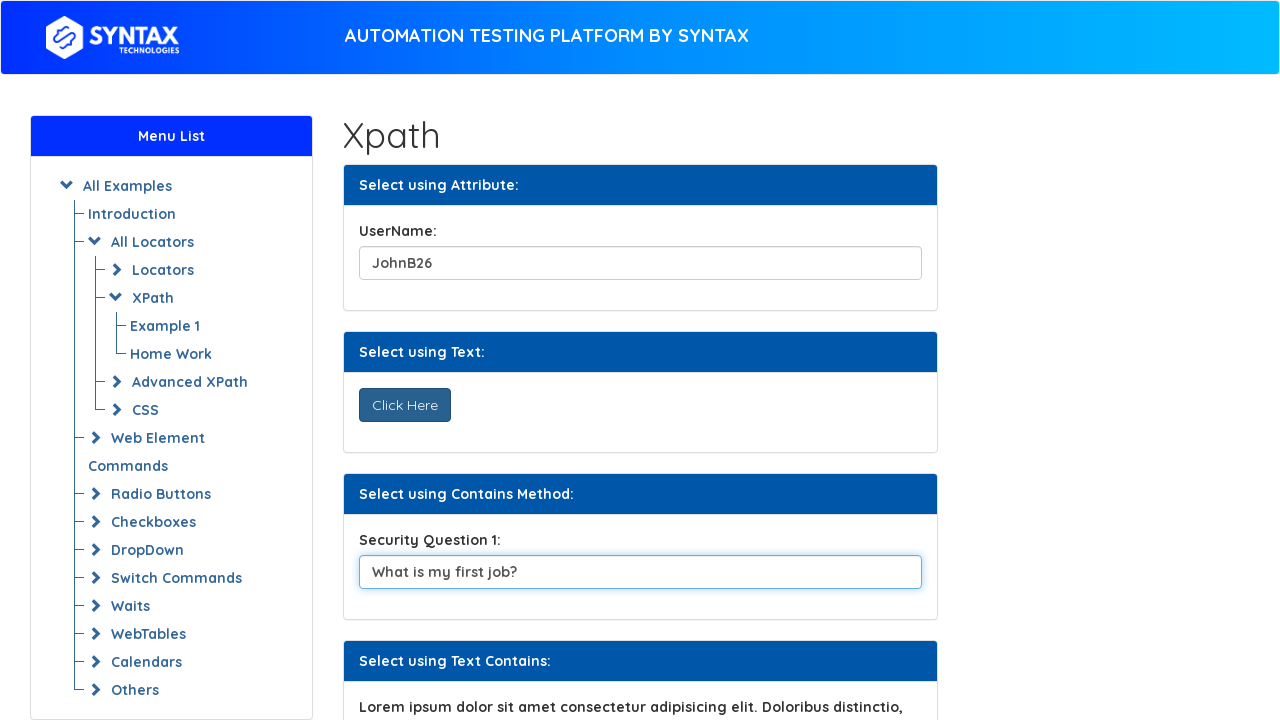

Extracted and printed text content from label element
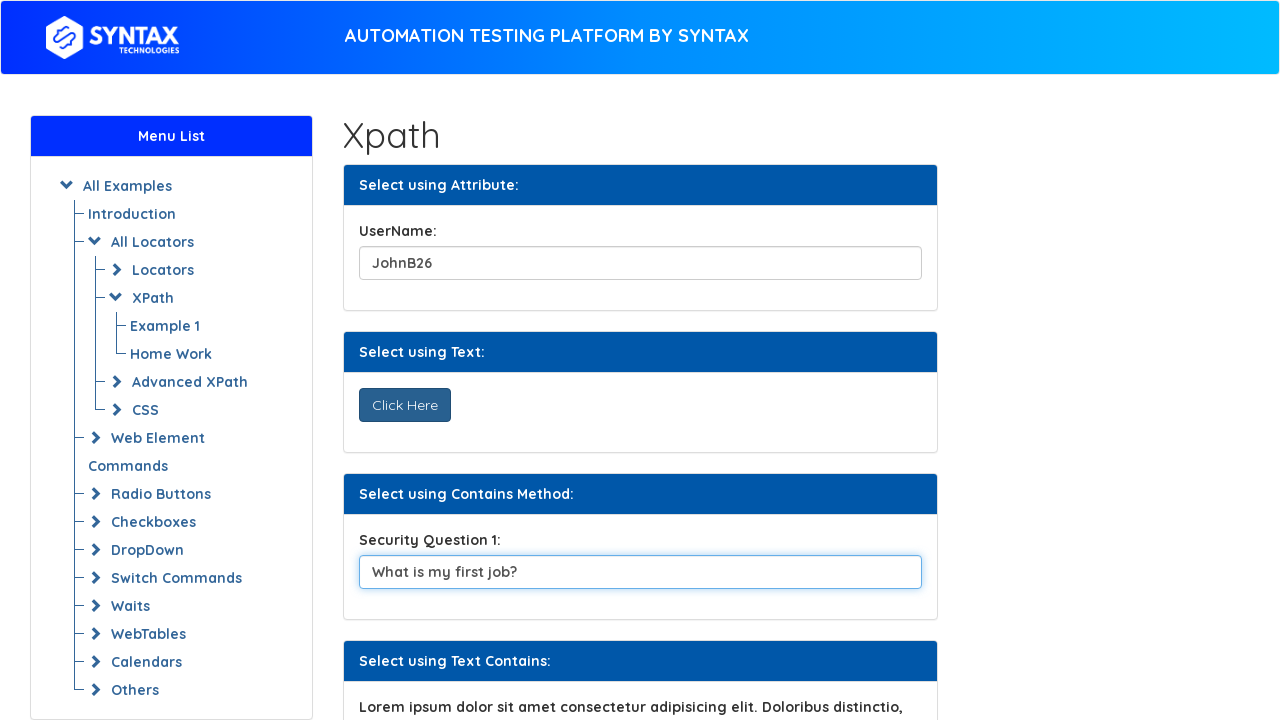

Filled API settings field with 'This is the API Settings' on input[id^='apiSettings']
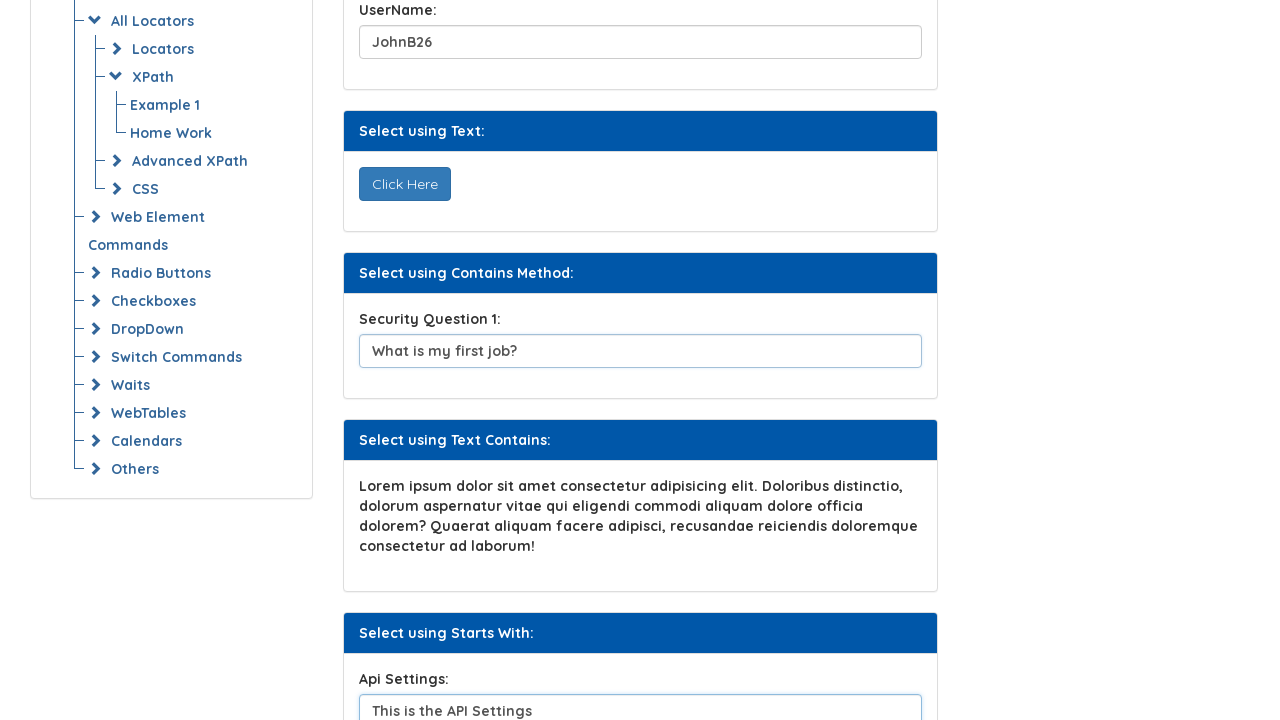

Filled email field (second element) with 'myemail@example.com' on (//input[@class='form-control backup'])[2]
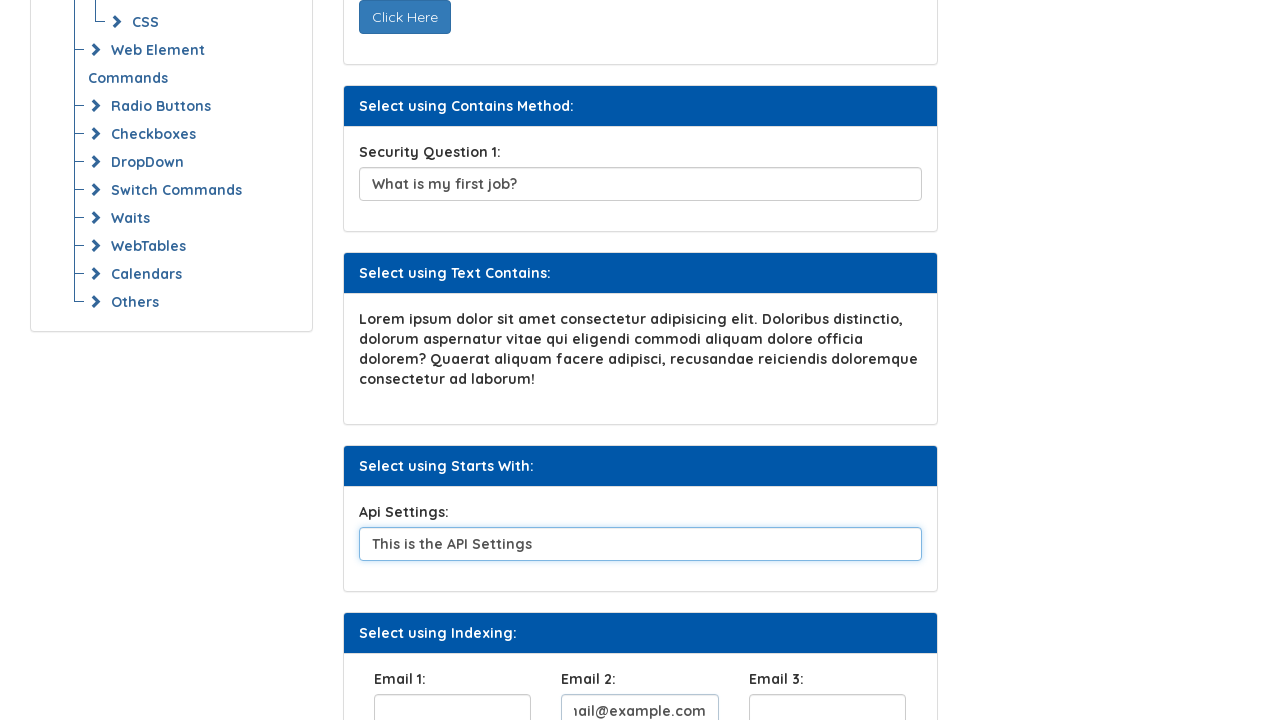

Filled custom field 2 with 'You selected Field 2' on input[data-detail='two'][name='customField']
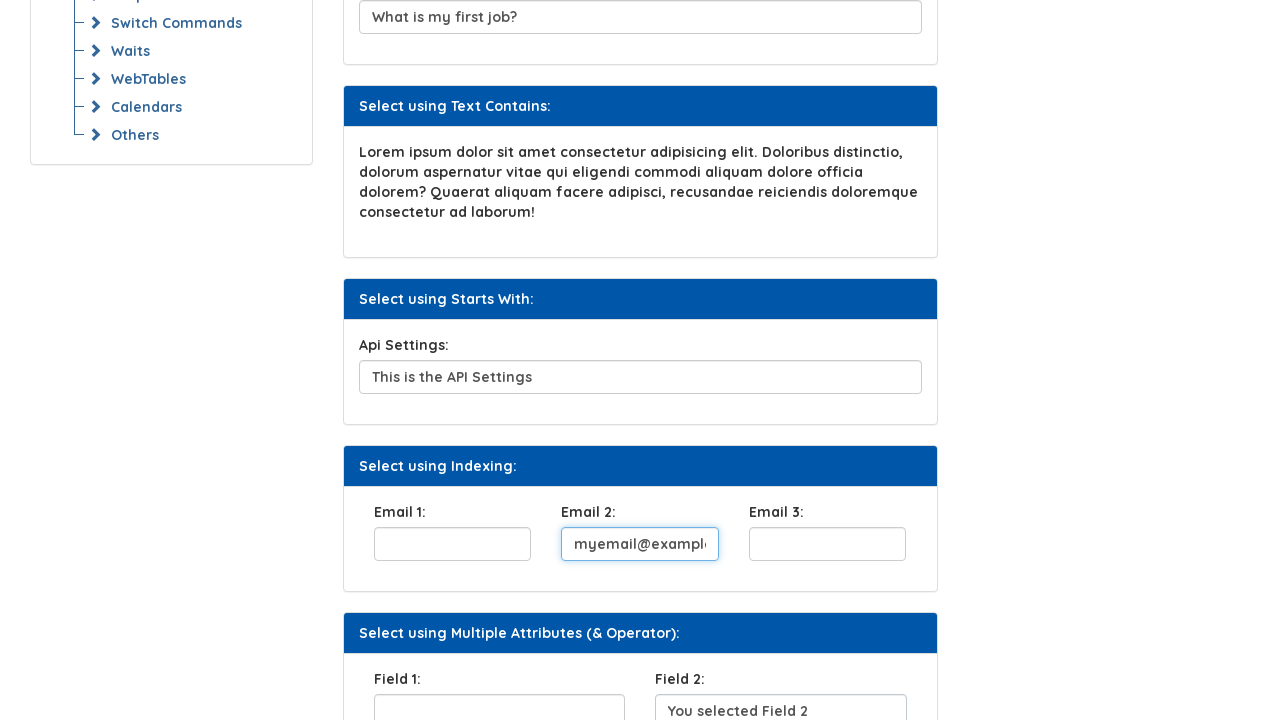

Filled custom field 1 with 'I selected Field1 this time!' on input[name='customField1'][data-detail='one']
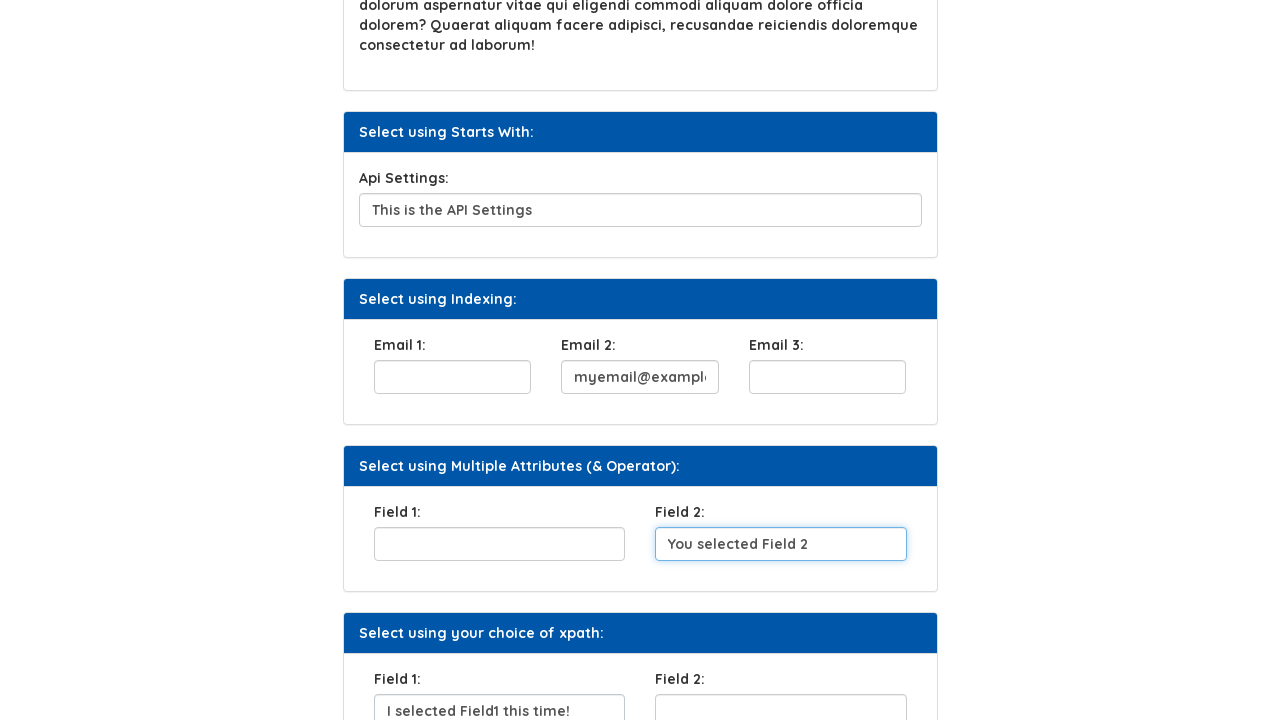

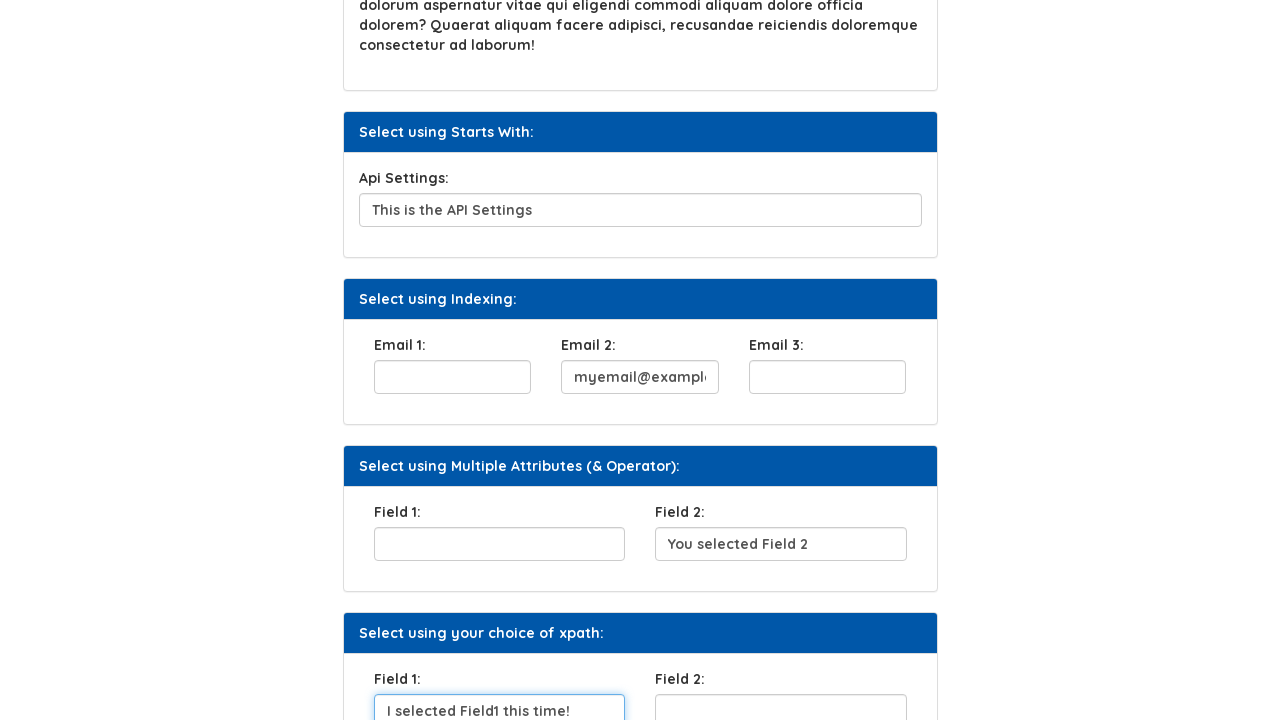